Tests opting out of A/B tests by adding an opt-out cookie on the main page before navigating to the A/B test page, then verifying the opt-out is active.

Starting URL: http://the-internet.herokuapp.com

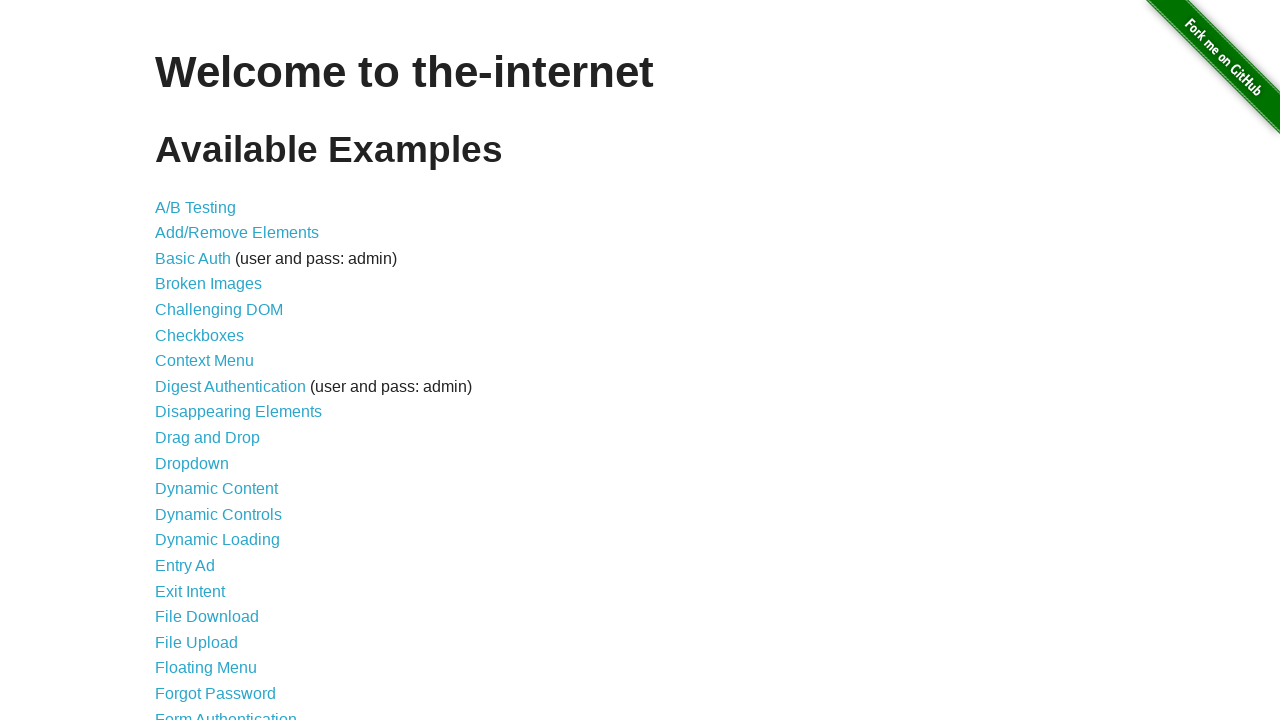

Added optimizelyOptOut cookie to context before visiting page
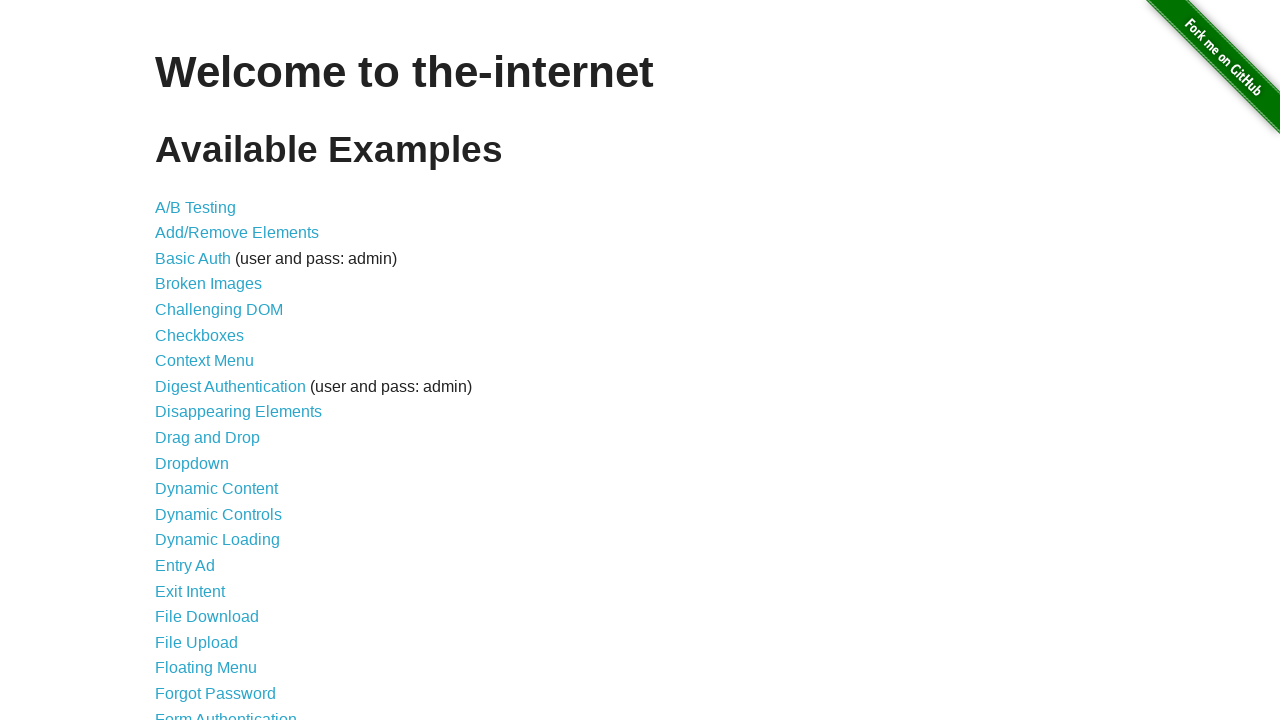

Navigated to A/B test page
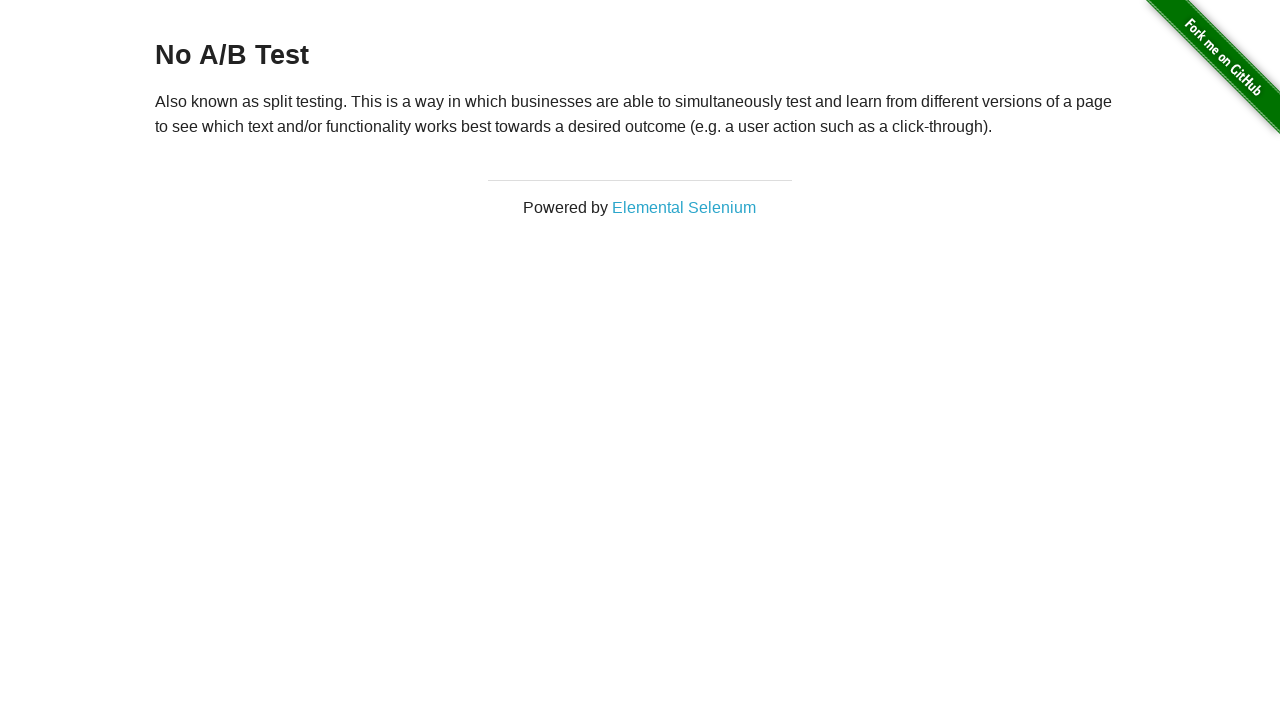

Retrieved heading text from page
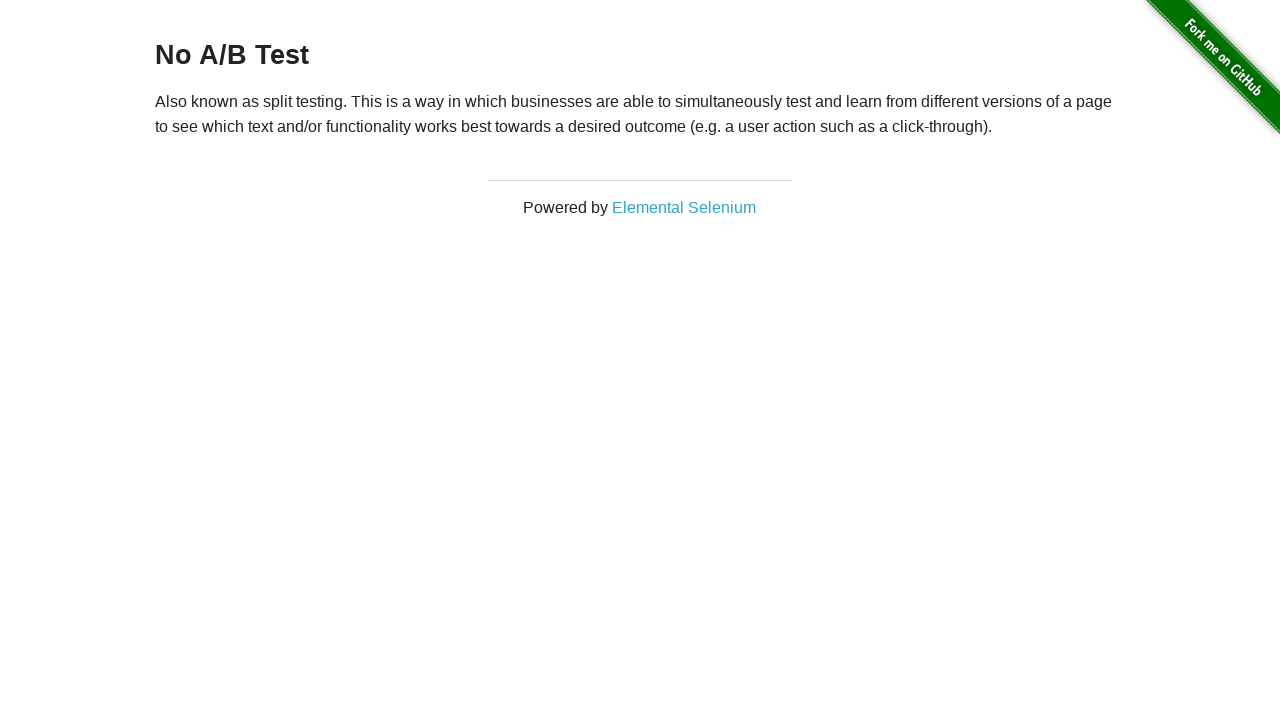

Verified that opt-out is active with heading 'No A/B Test'
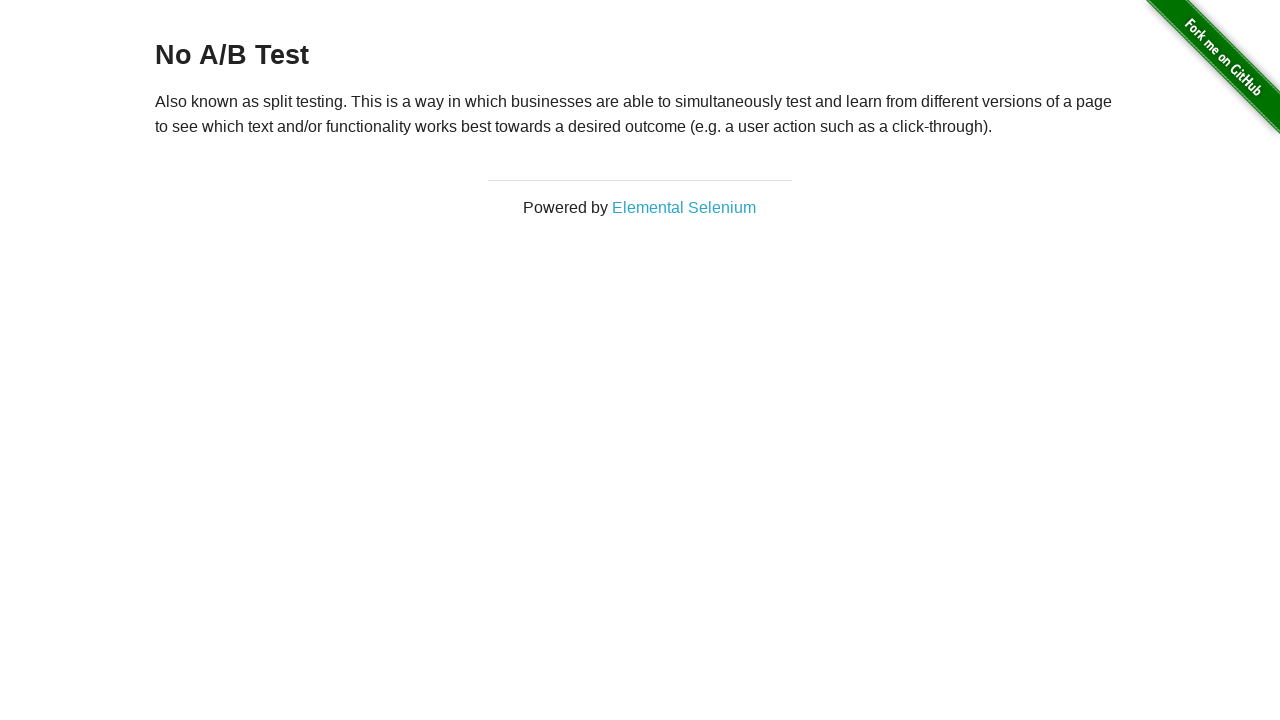

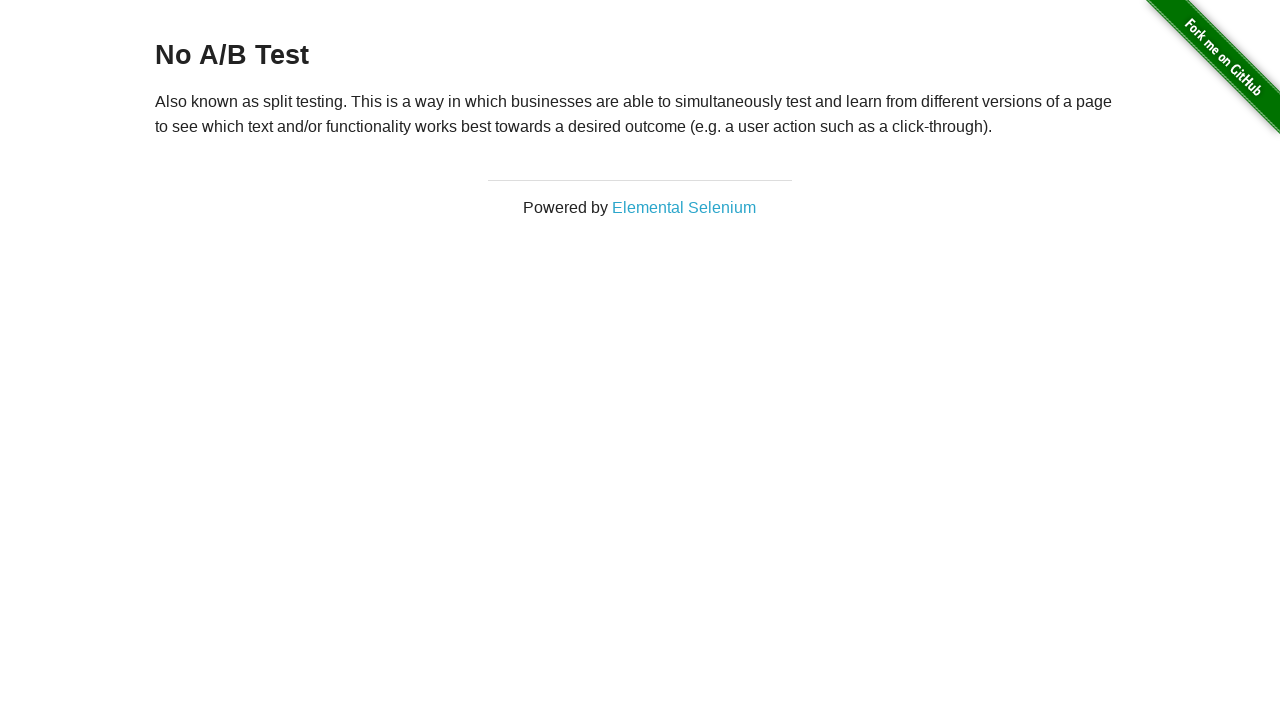